Tests the contact form functionality by navigating to Contact Us page, filling out all form fields (name, email, address, phone, subject, message), and submitting the form.

Starting URL: https://symonstorozhenko.wixsite.com/website-1

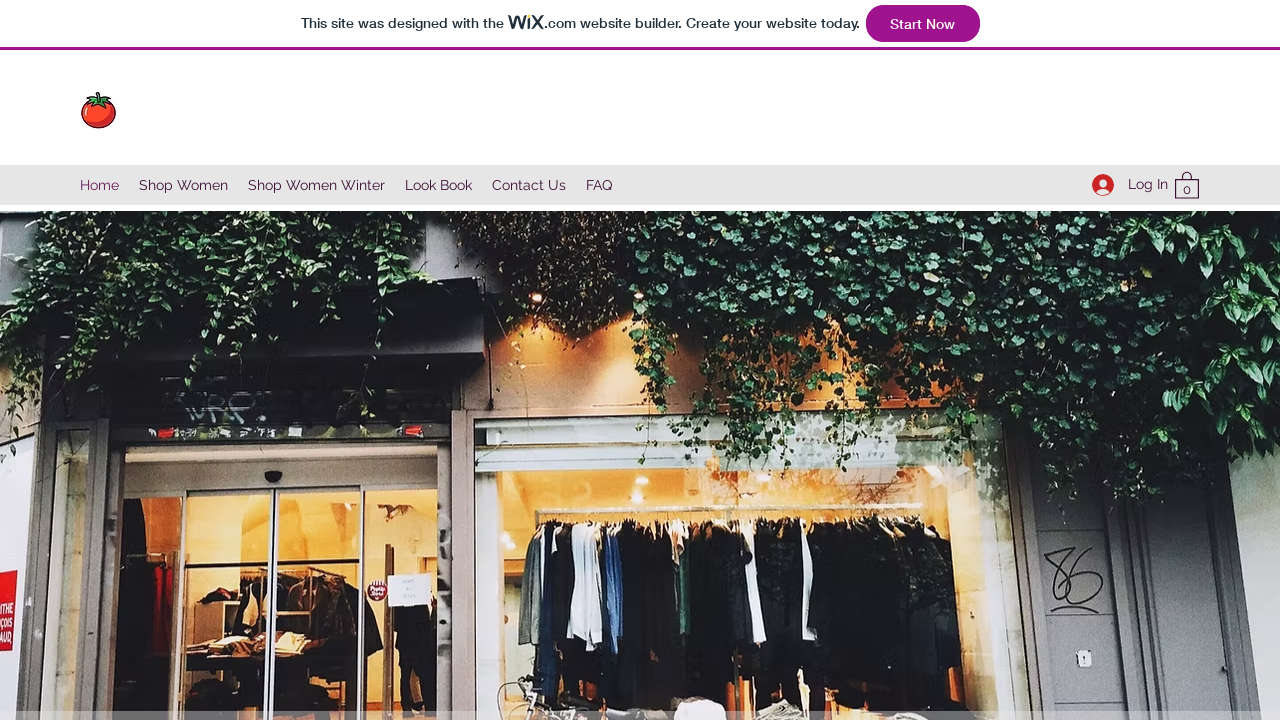

Clicked 'Contact Us' link to navigate to contact form page at (529, 185) on internal:role=link[name="Contact Us"i]
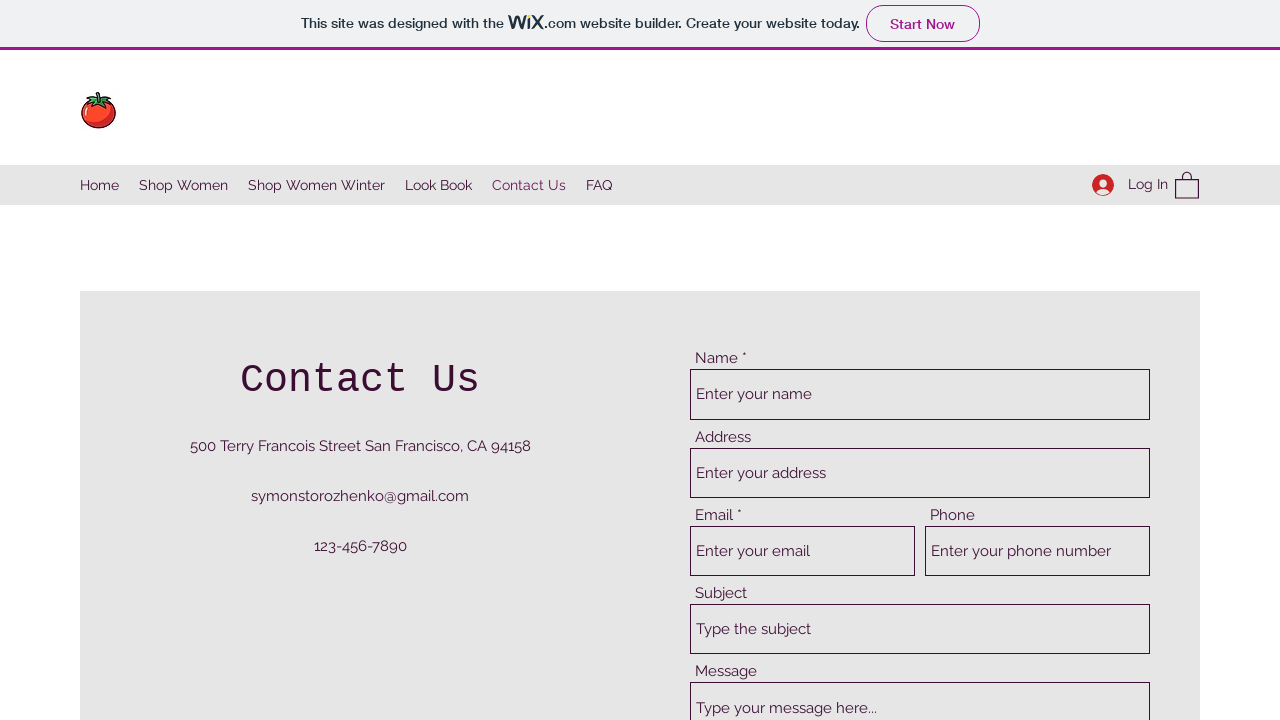

Clicked name field at (920, 394) on internal:attr=[placeholder="Enter your name"i]
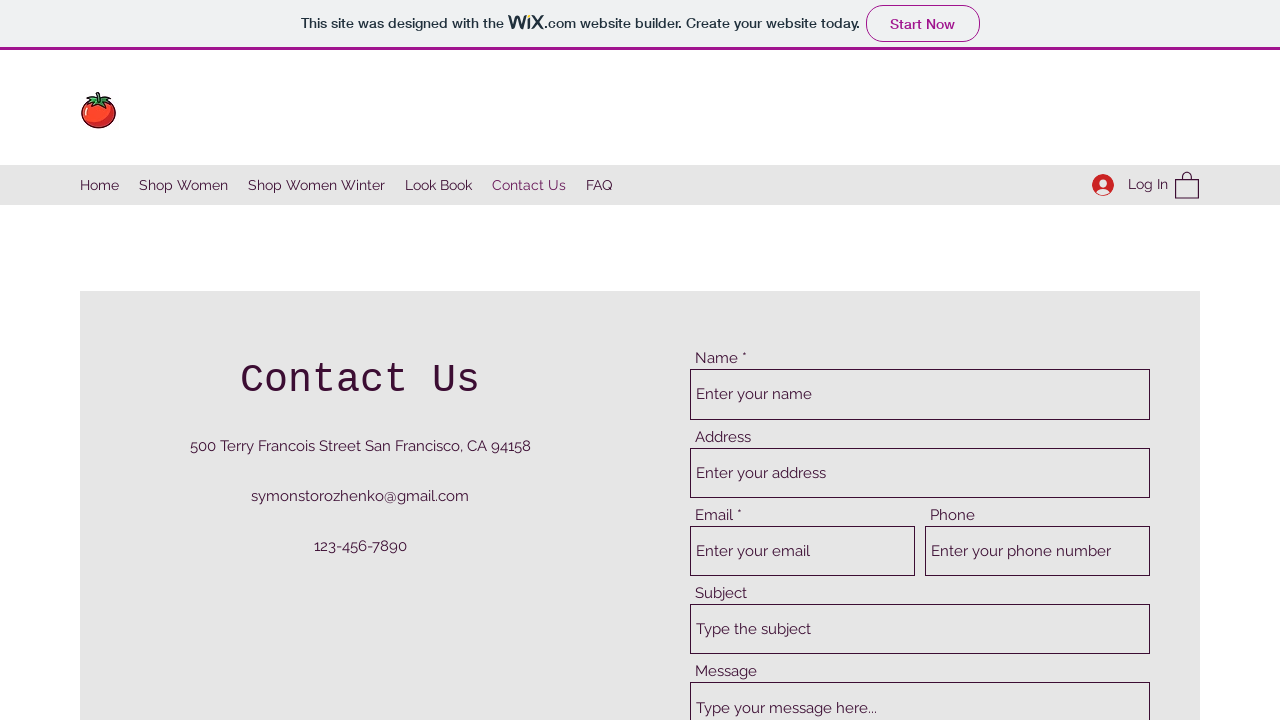

Filled name field with 'Ahad' on internal:attr=[placeholder="Enter your name"i]
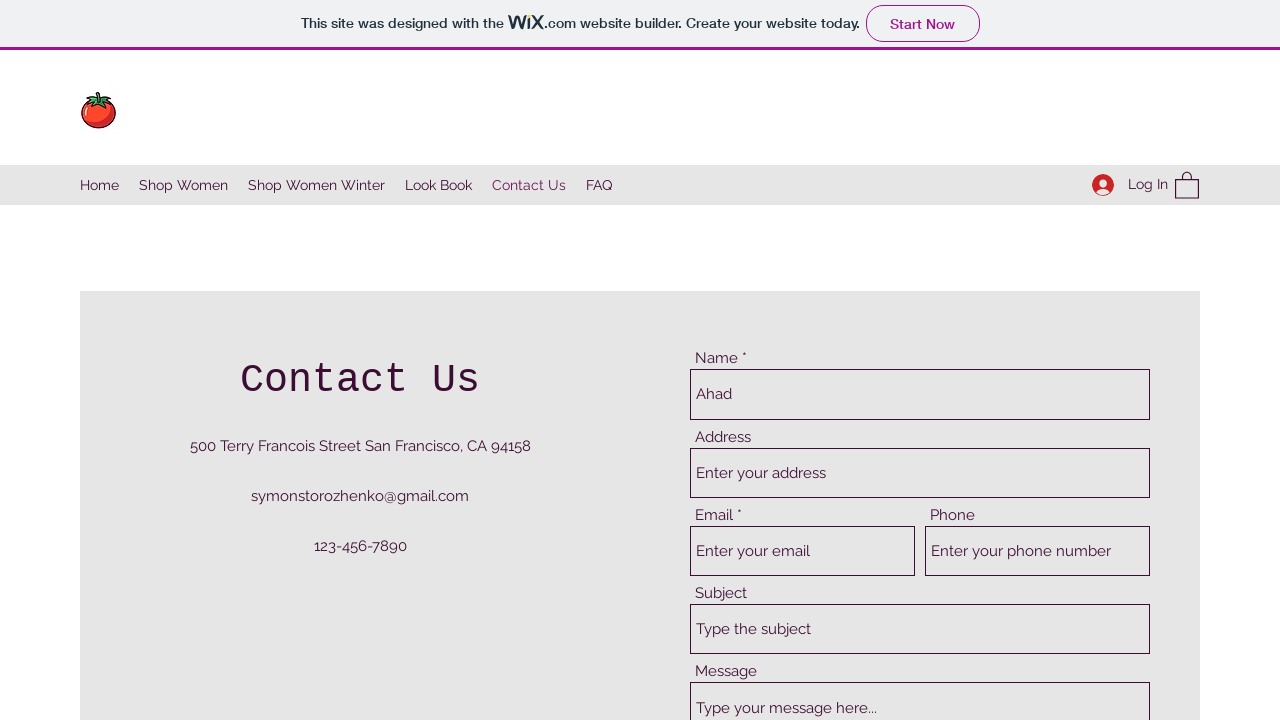

Pressed Tab to move to next field on internal:attr=[placeholder="Enter your name"i]
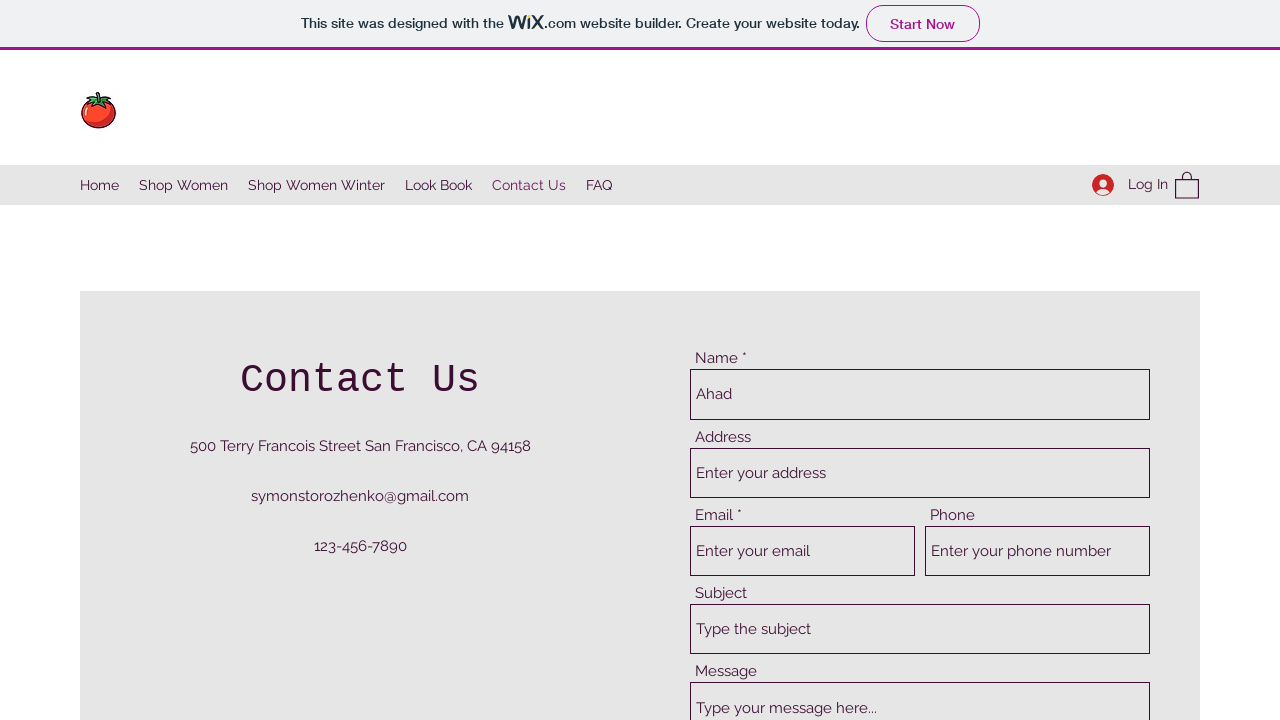

Filled address field with '12str 77 address' on internal:attr=[placeholder="Enter your address"i]
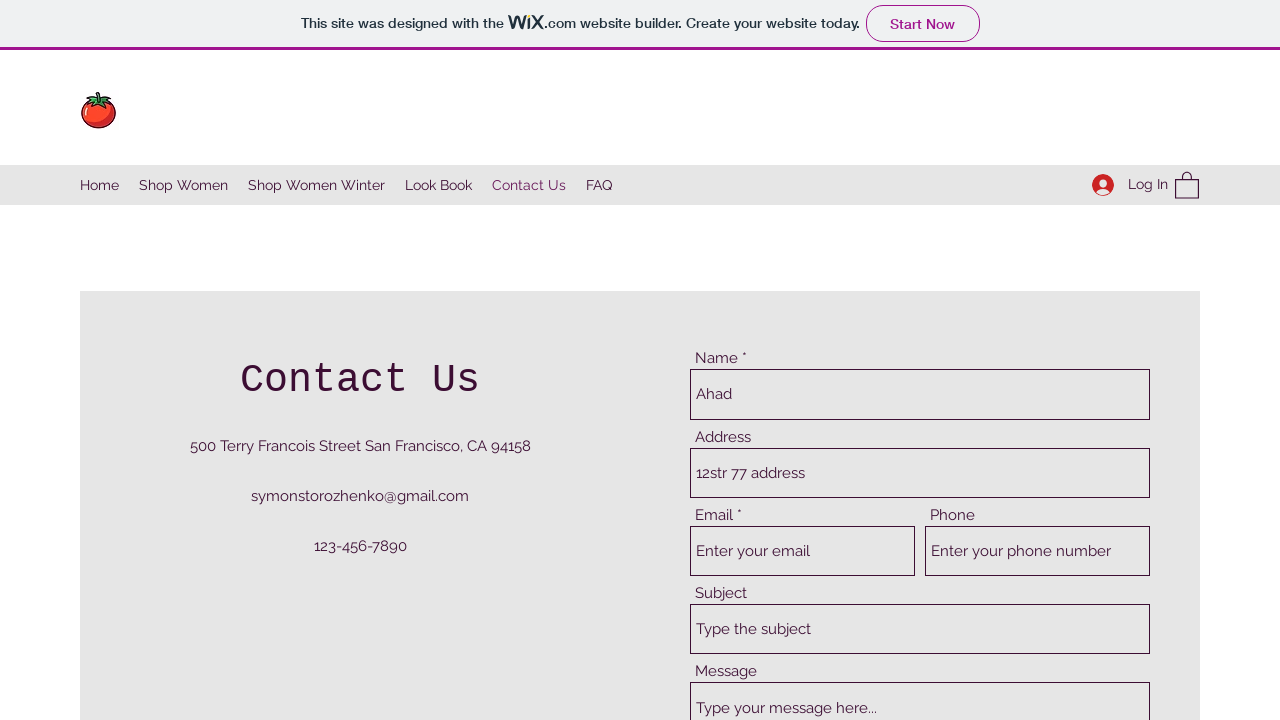

Filled email field with 'ahada123@gmail.com' on internal:attr=[placeholder="Enter your email"i]
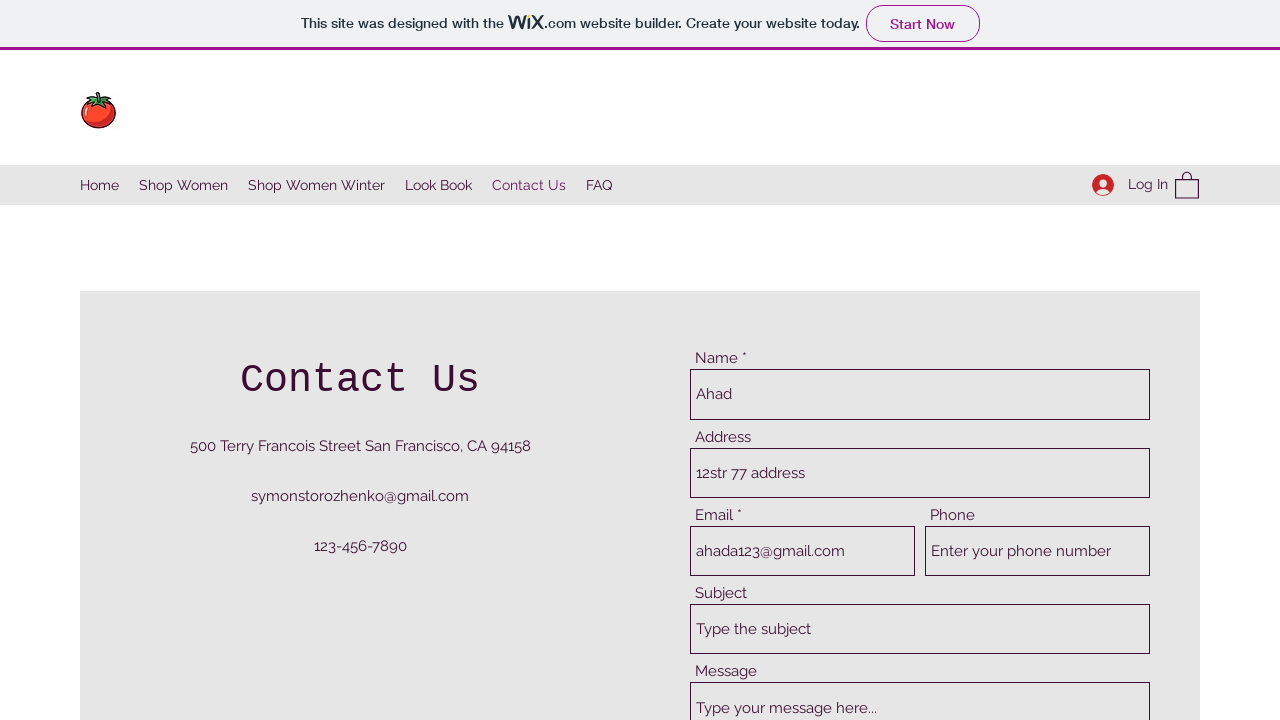

Clicked phone number field at (1038, 551) on internal:attr=[placeholder="Enter your phone number"i]
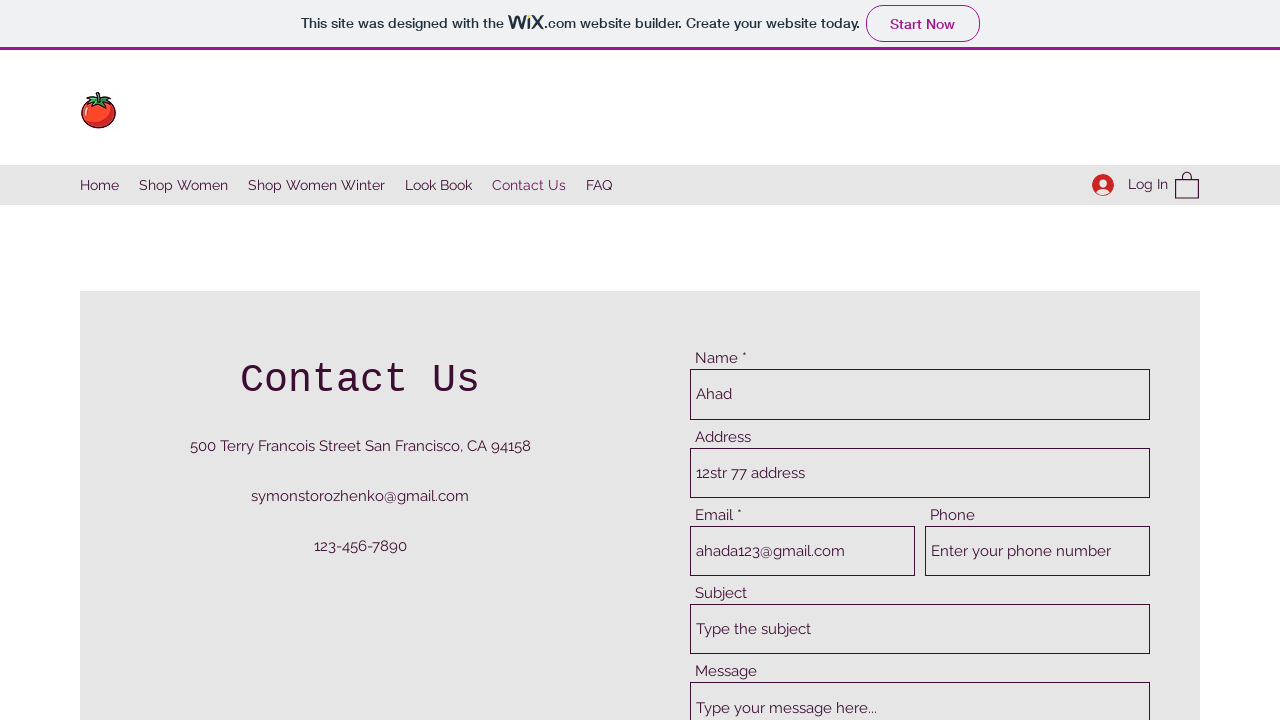

Filled phone number field with '12345887654' on internal:attr=[placeholder="Enter your phone number"i]
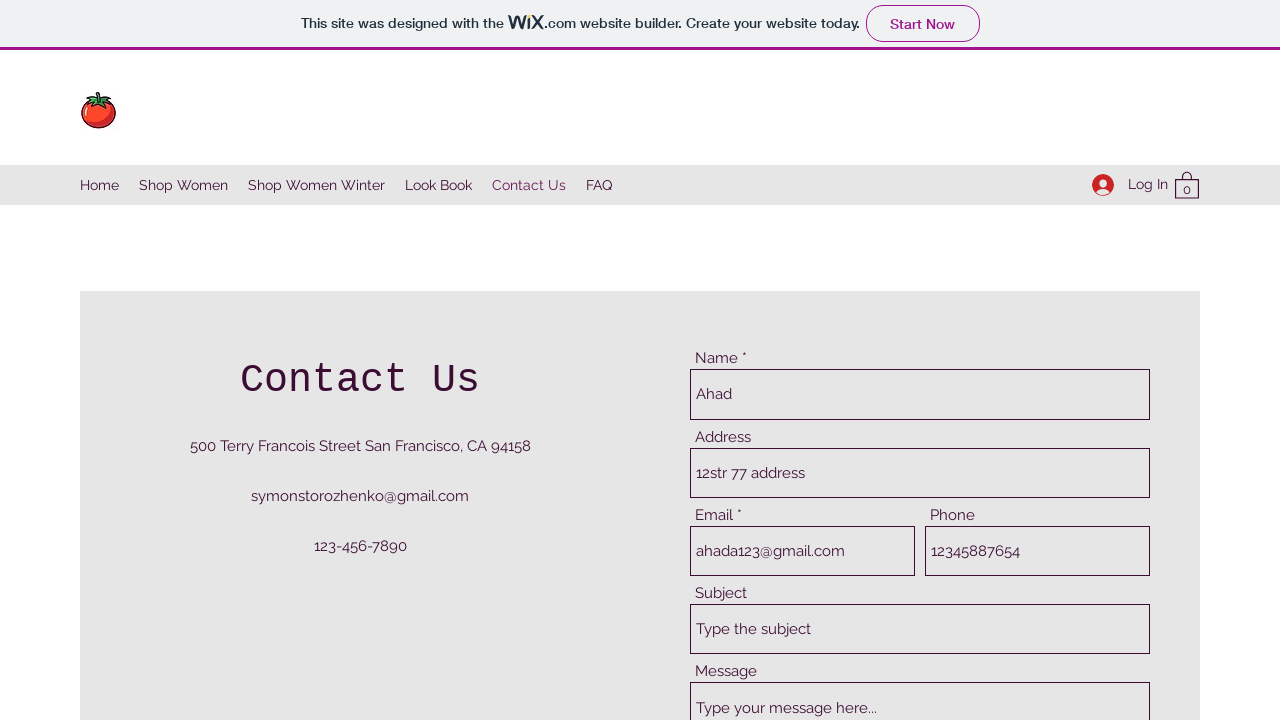

Clicked subject field at (920, 629) on internal:attr=[placeholder="Type the subject"i]
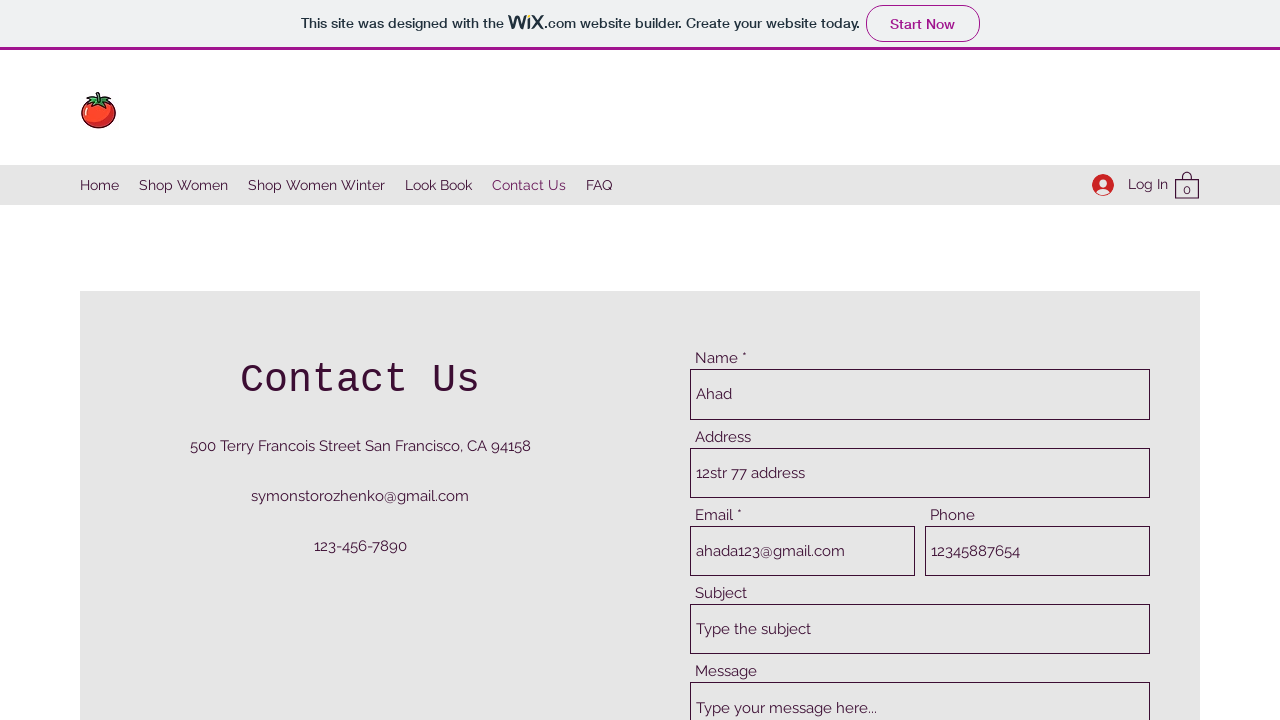

Filled subject field with 'dummy subject' on internal:attr=[placeholder="Type the subject"i]
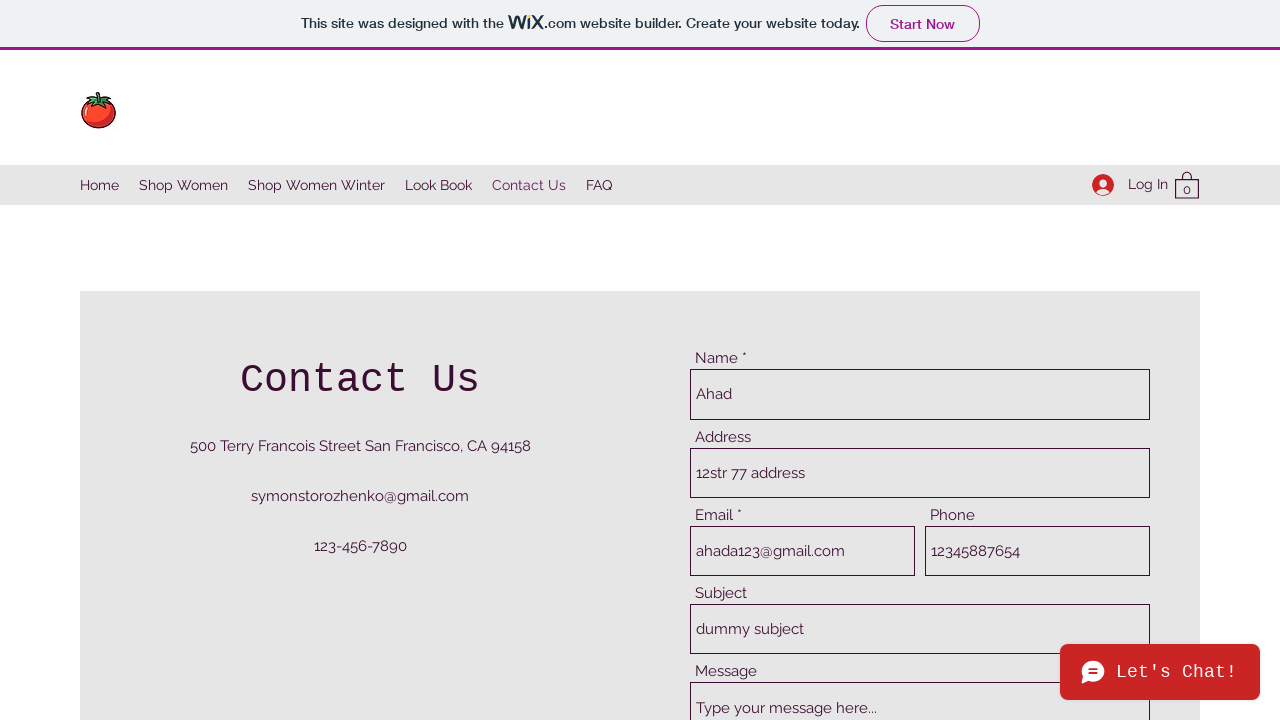

Clicked message field at (920, 658) on internal:attr=[placeholder="Type your message here..."i]
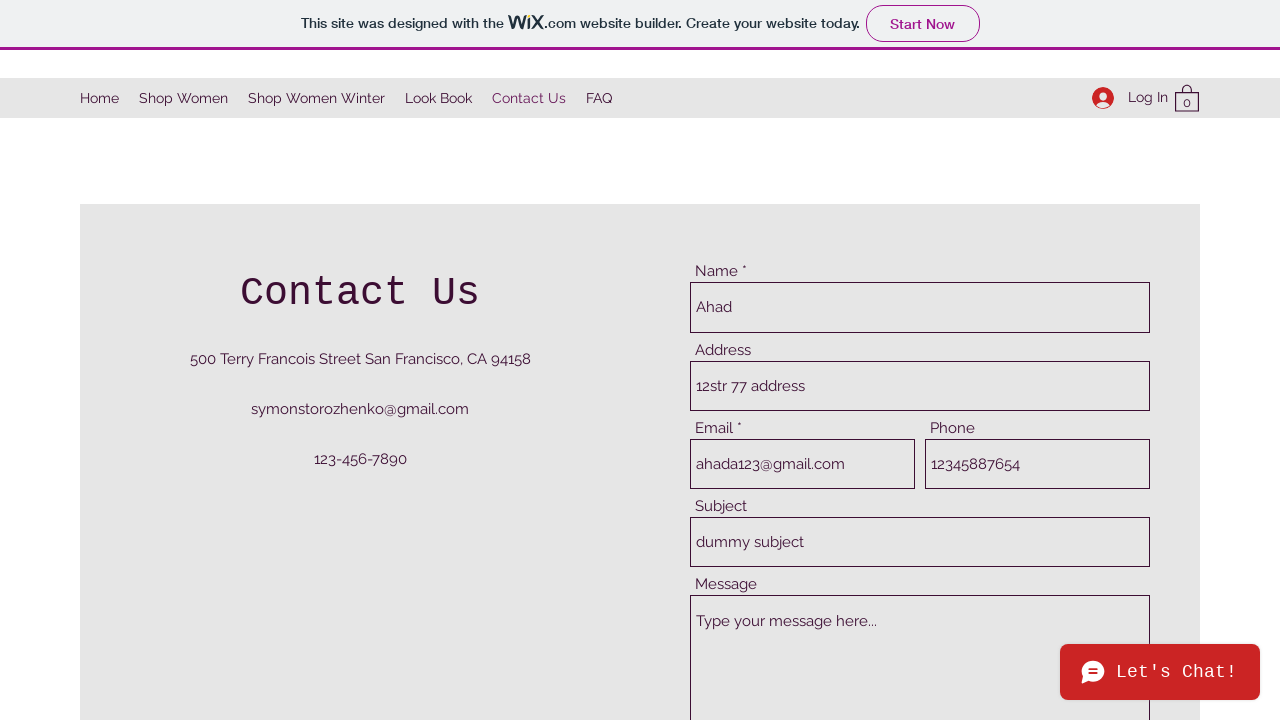

Filled message field with 'here is a message' on internal:attr=[placeholder="Type your message here..."i]
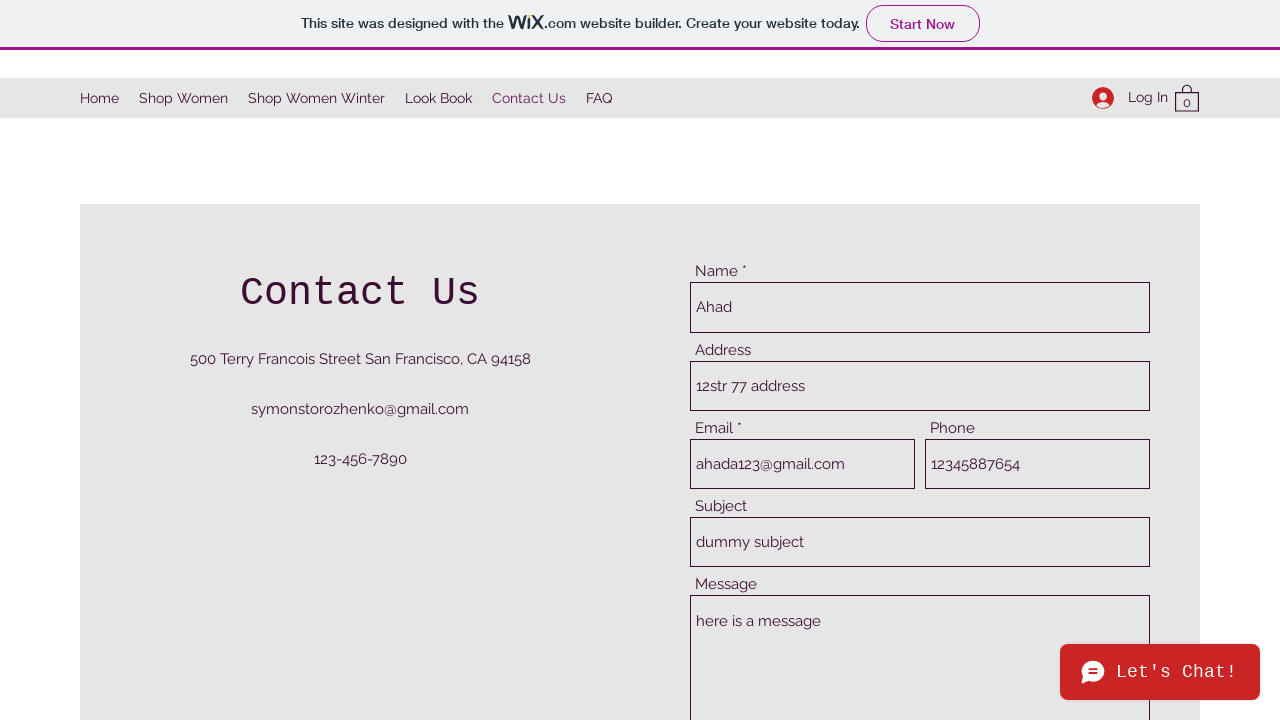

Clicked submit button to submit the contact form at (1079, 360) on internal:testid=[data-testid="buttonElement"s]
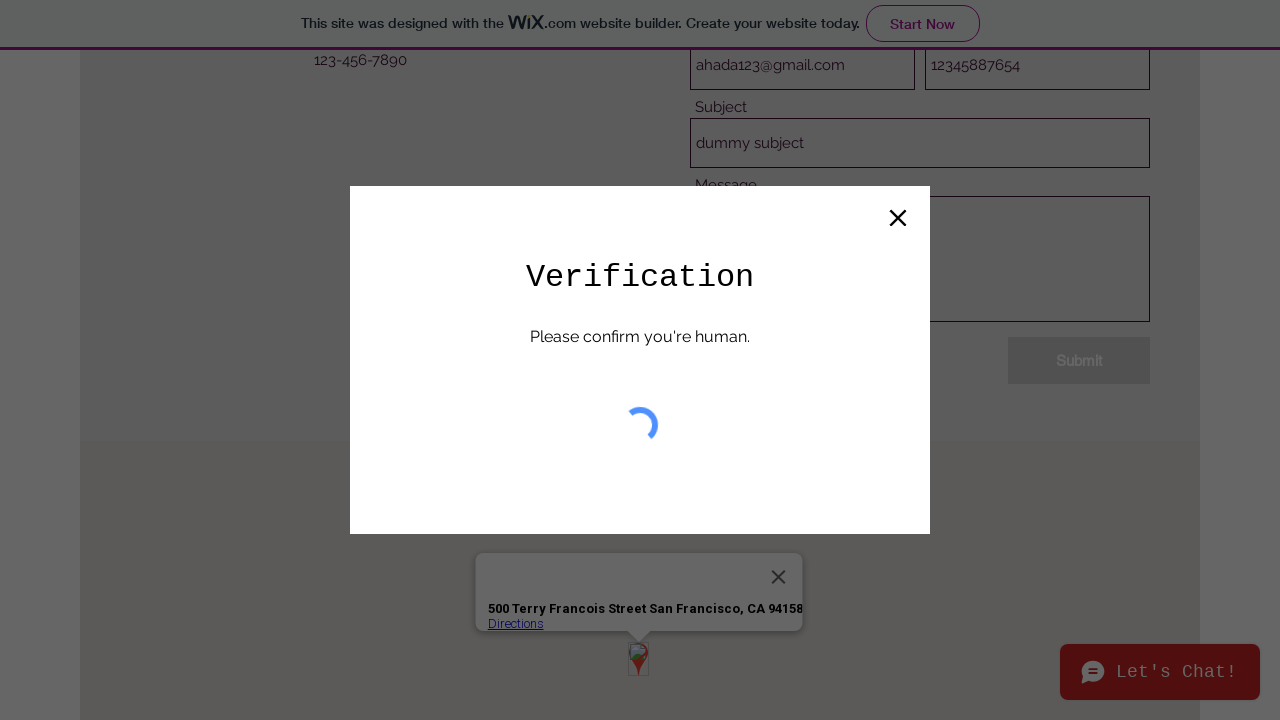

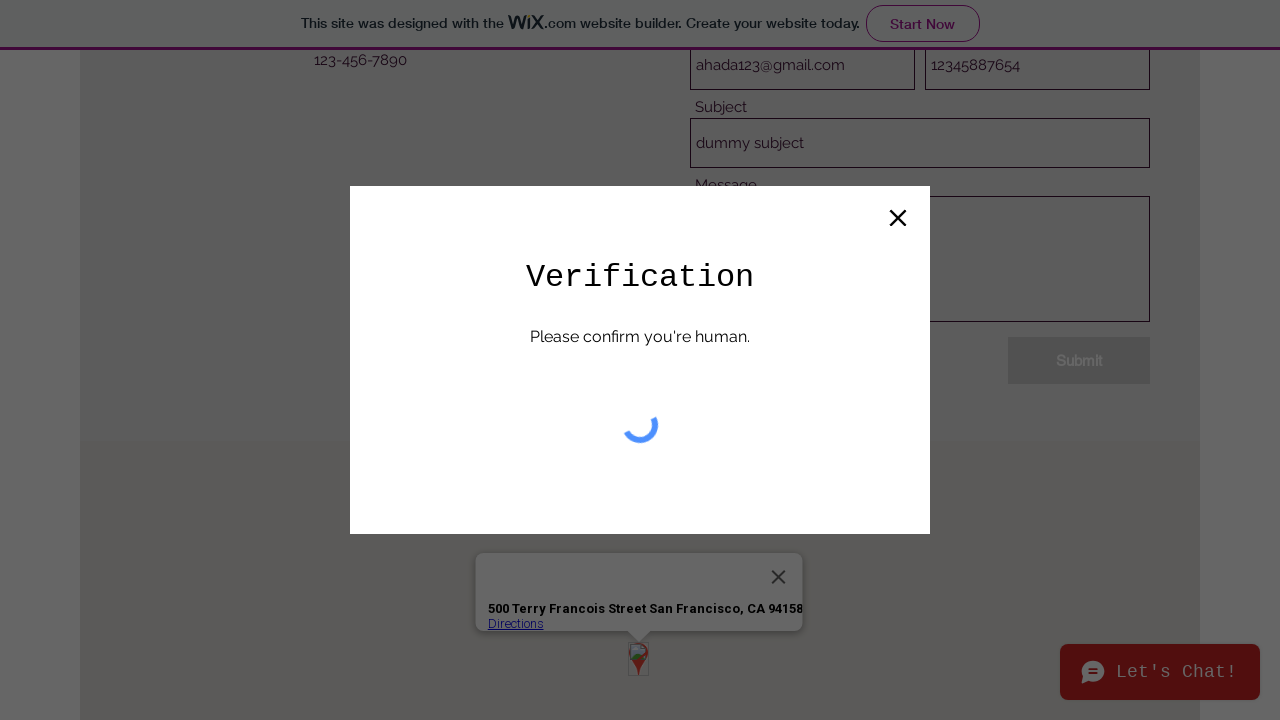